Tests prompt alert functionality by clicking prompt button, entering text in the alert, accepting it, and verifying the entered text is displayed

Starting URL: https://demoqa.com/alerts

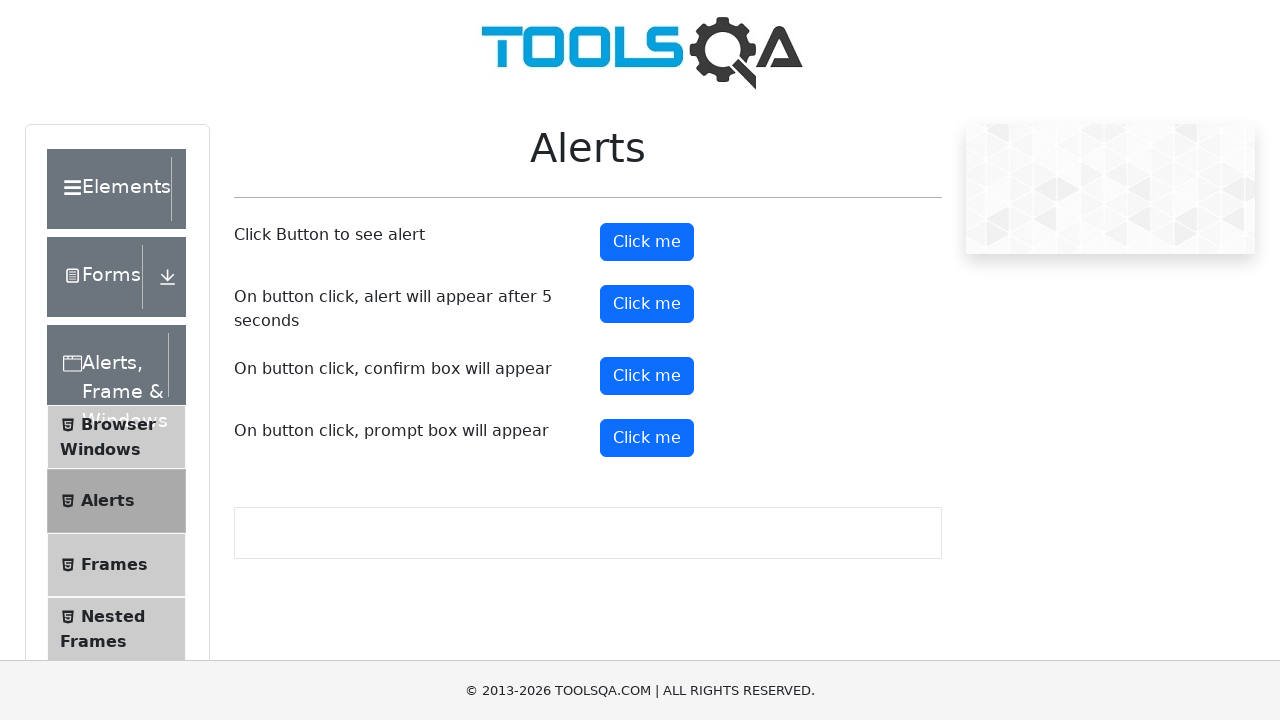

Set up dialog handler to accept prompt with text 'PrimeTech'
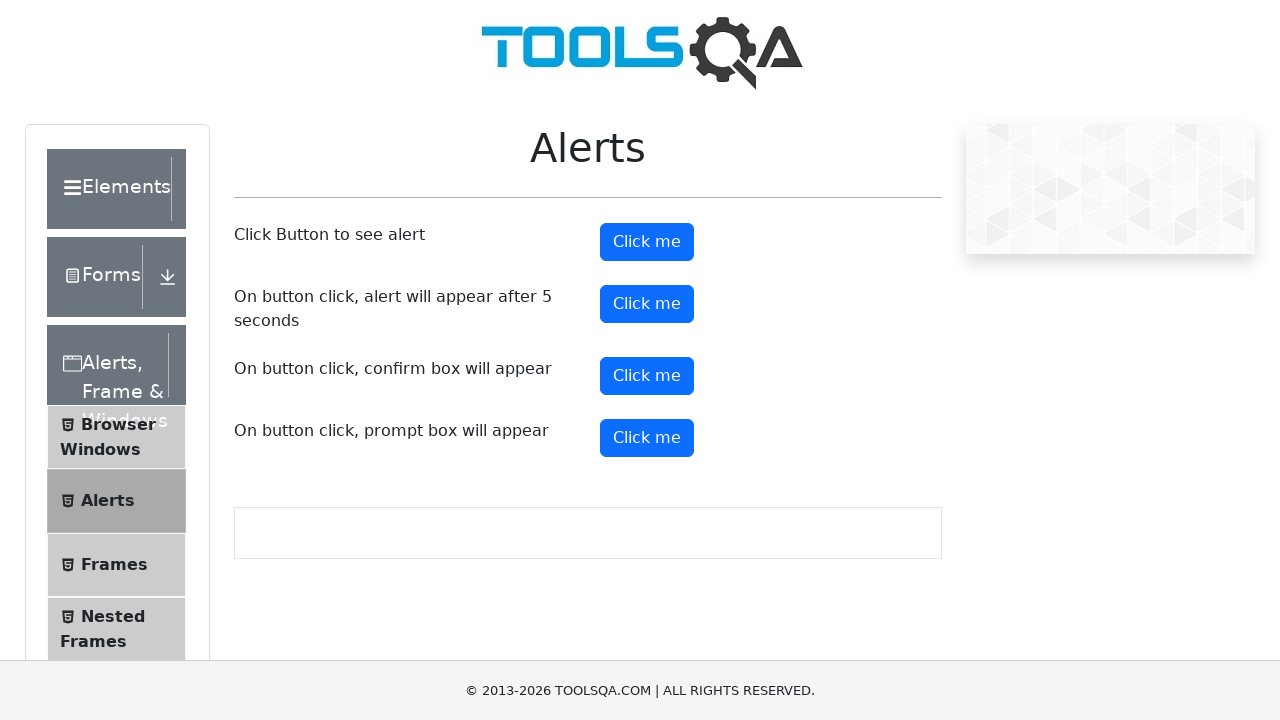

Clicked prompt button to trigger alert dialog at (647, 438) on #promtButton
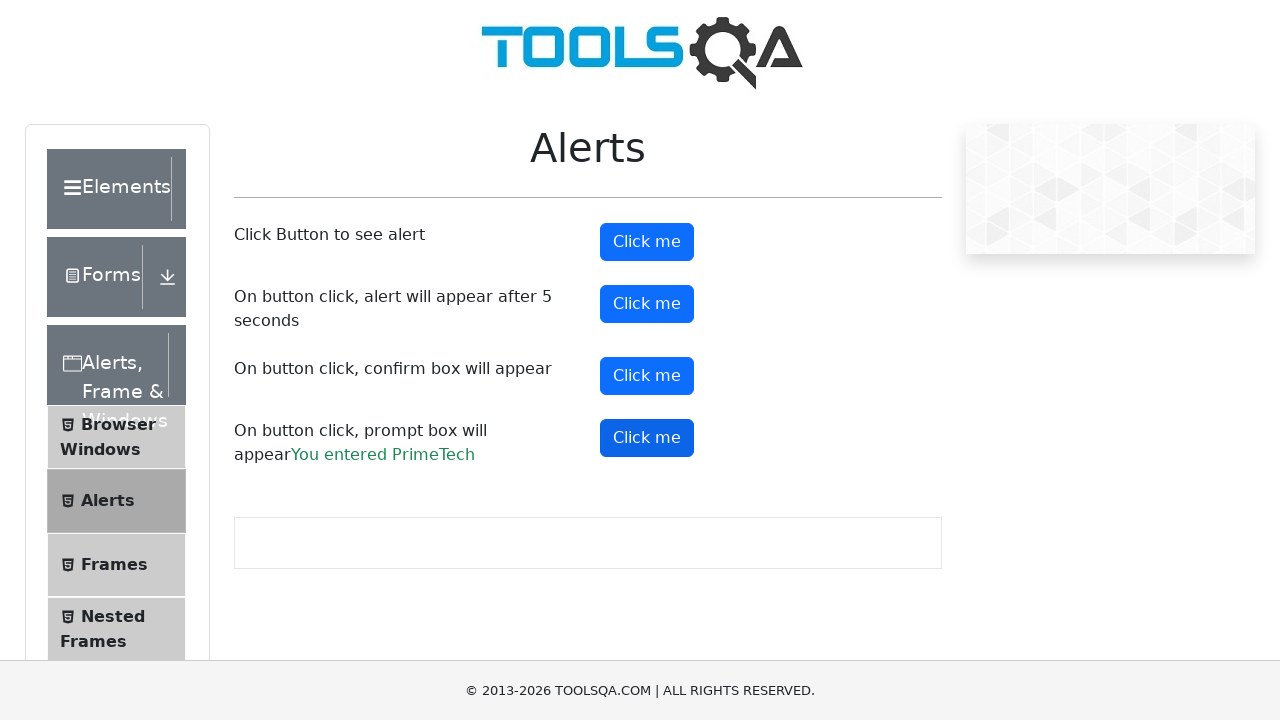

Located prompt result element
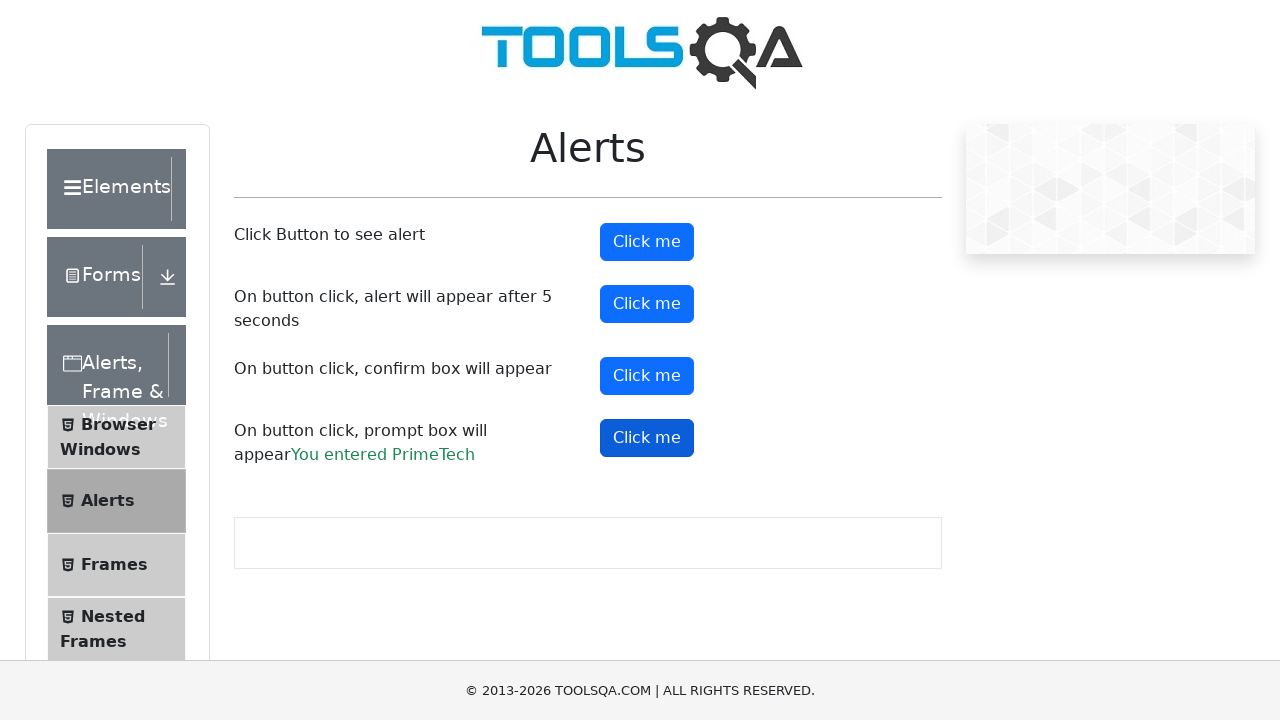

Verified that prompt result text is visible and displayed
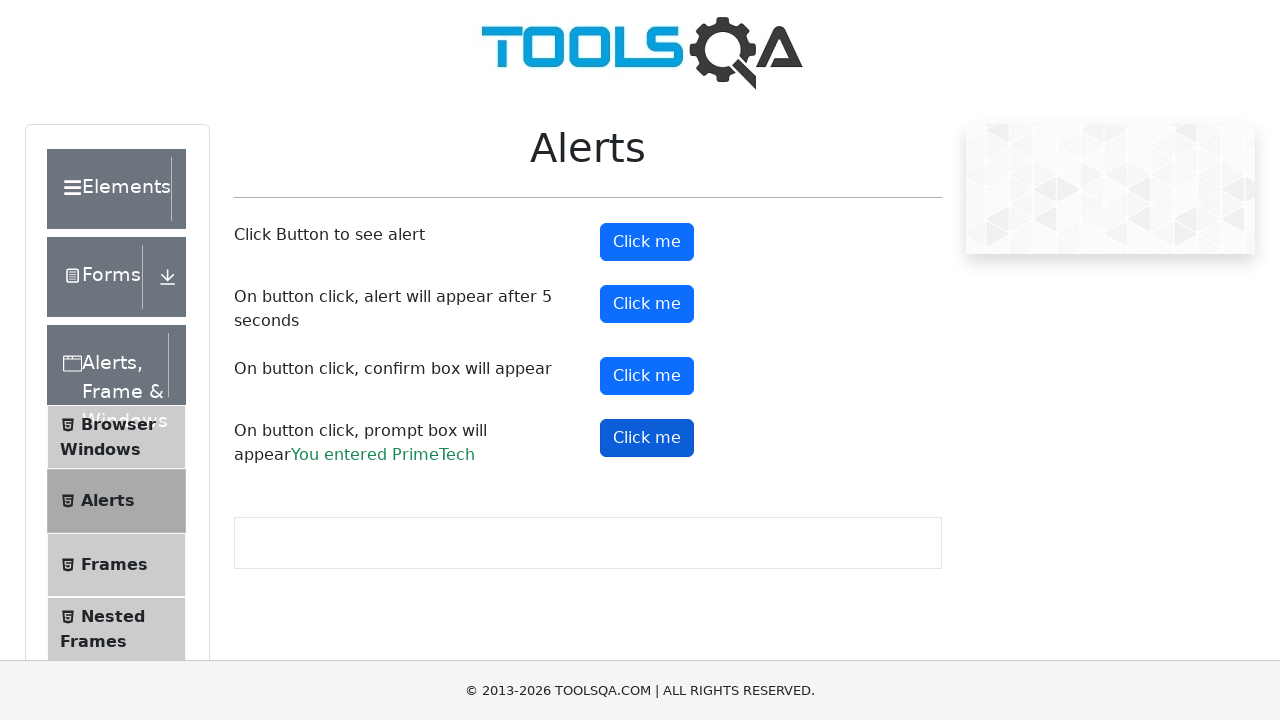

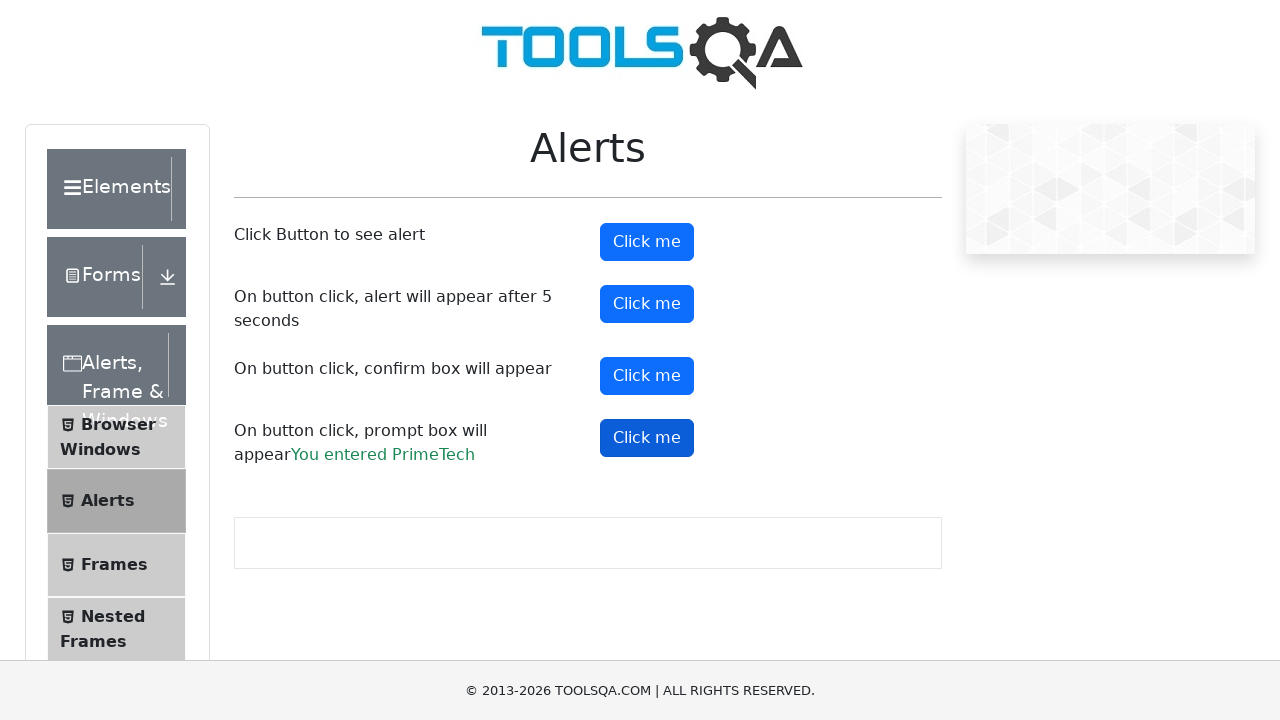